Navigates to the Selenium official website and sets the browser window size to 500x500 pixels

Starting URL: https://www.selenium.dev/

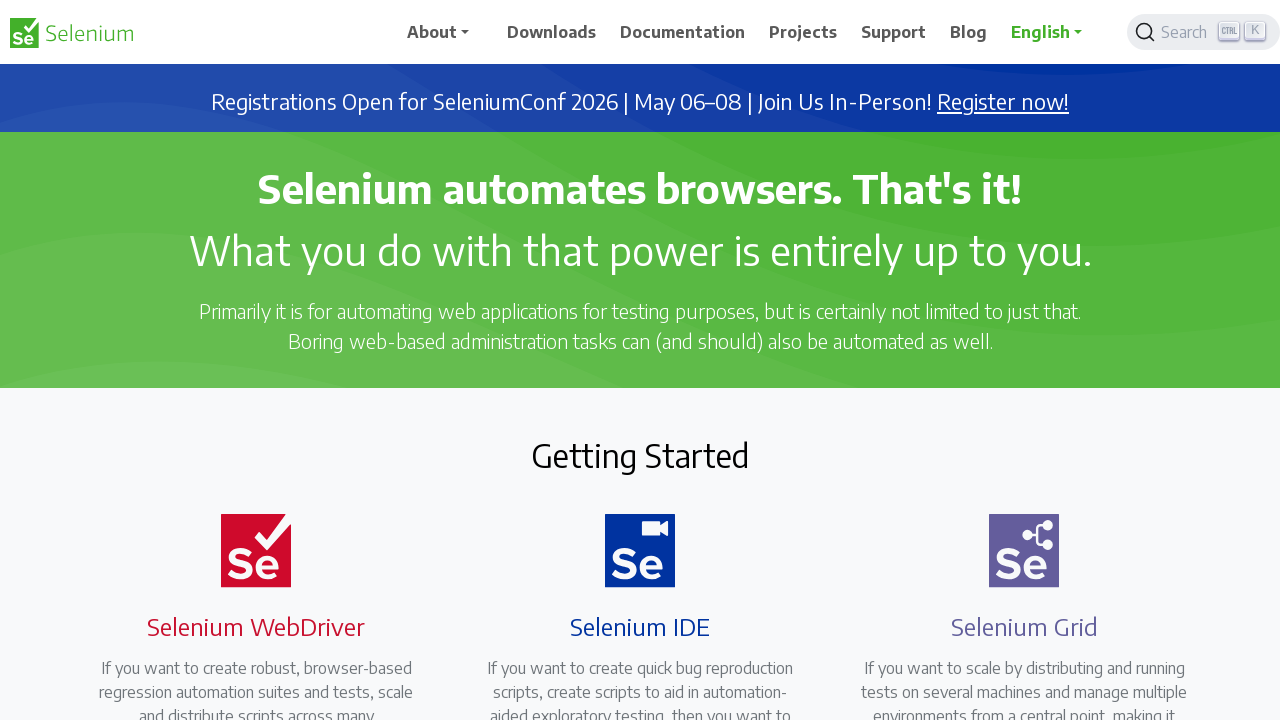

Navigated to Selenium official website
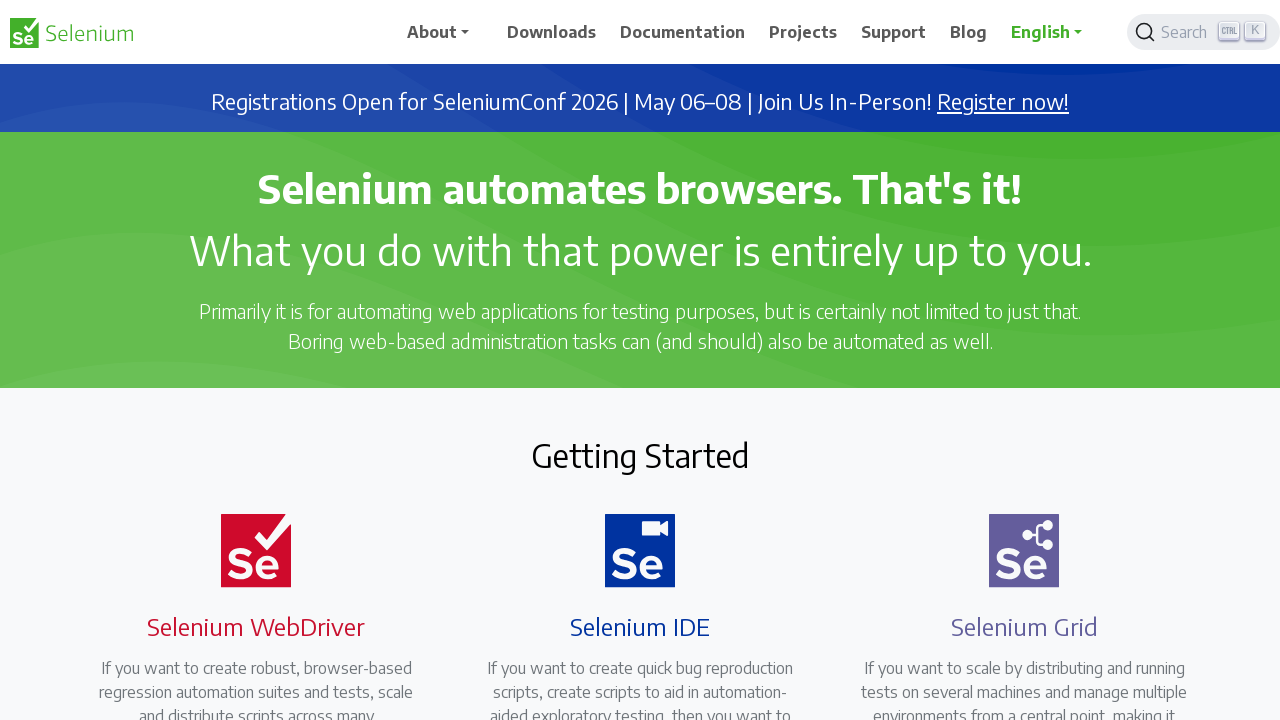

Set browser window size to 500x500 pixels
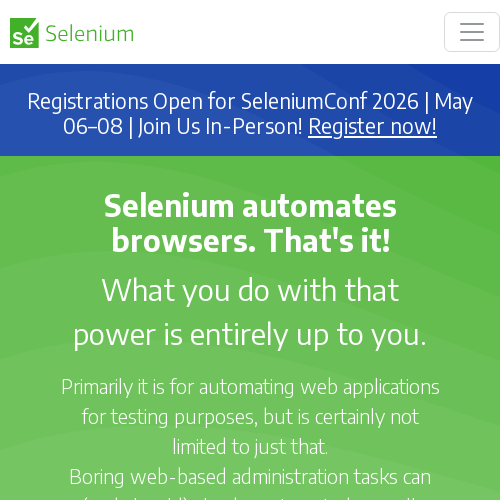

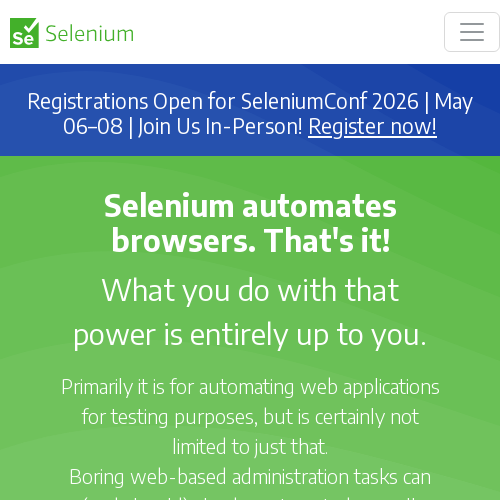